Tests unsuccessful login with invalid username and verifies error message is displayed

Starting URL: https://groceryapp.uniqassosiates.com/admin/login

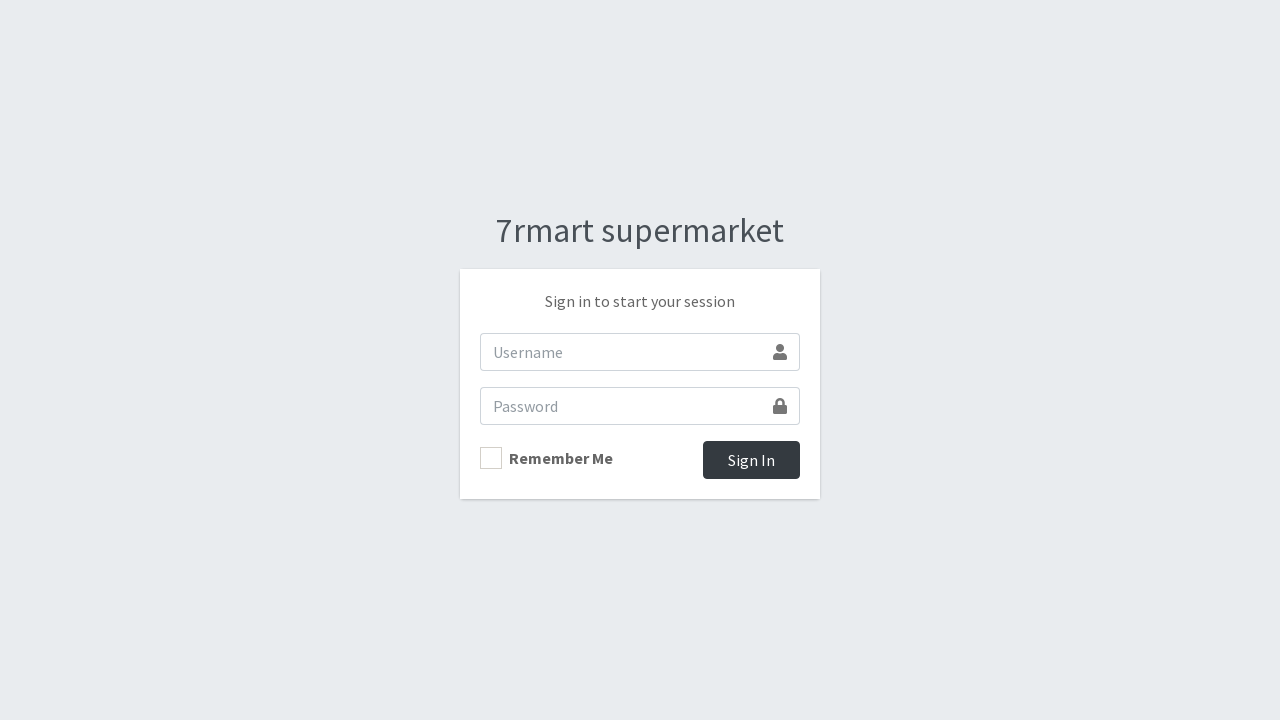

Navigated to admin login page
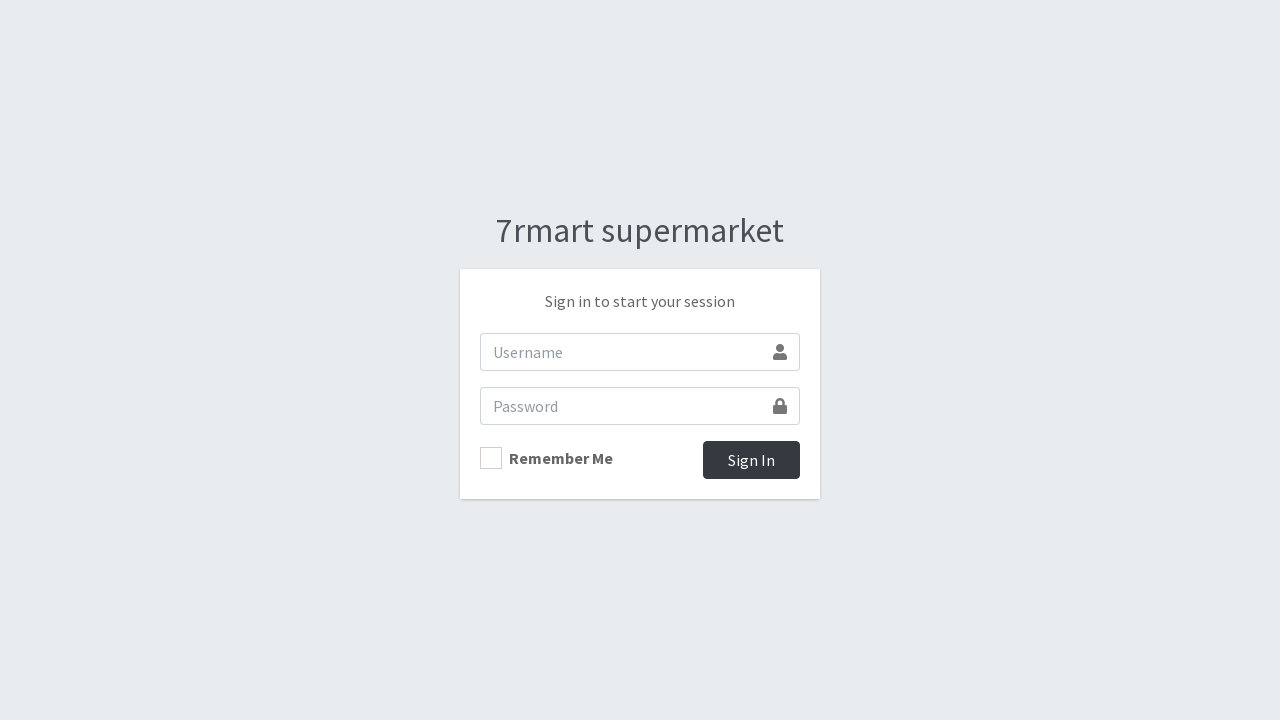

Filled username field with invalid username 'admin175' on input[name='username']
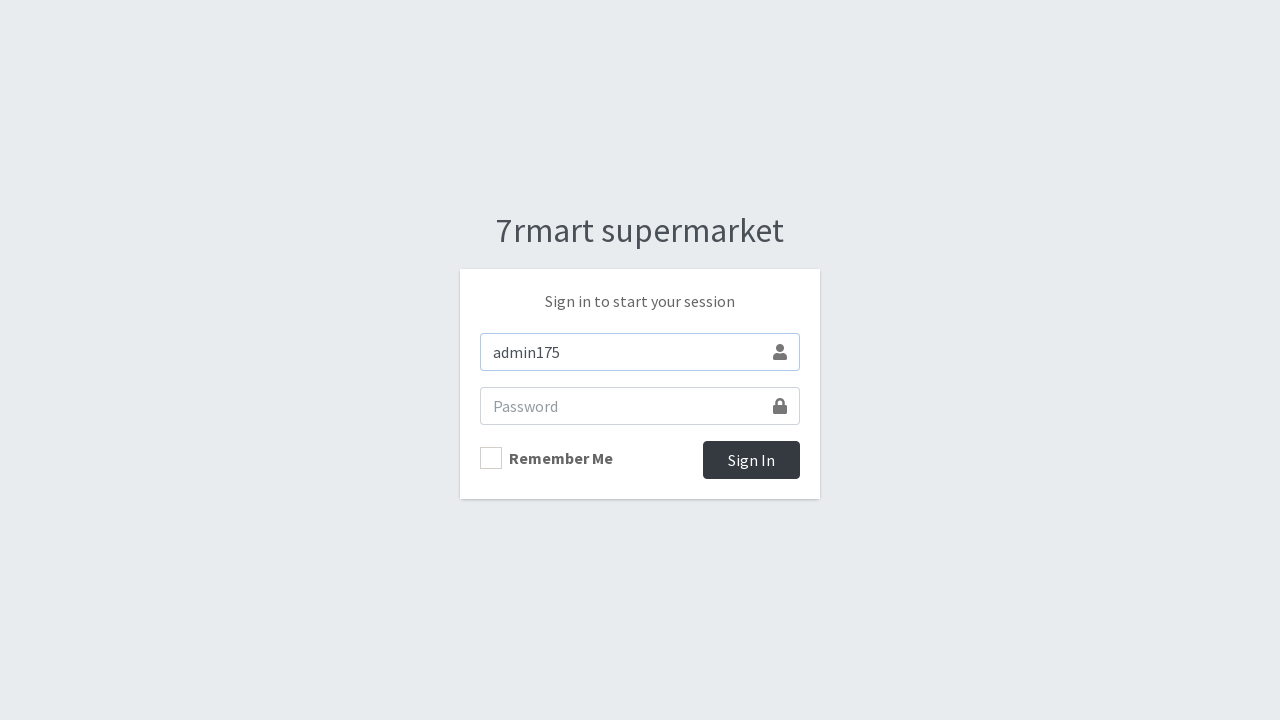

Filled password field with 'admin' on input[name='password']
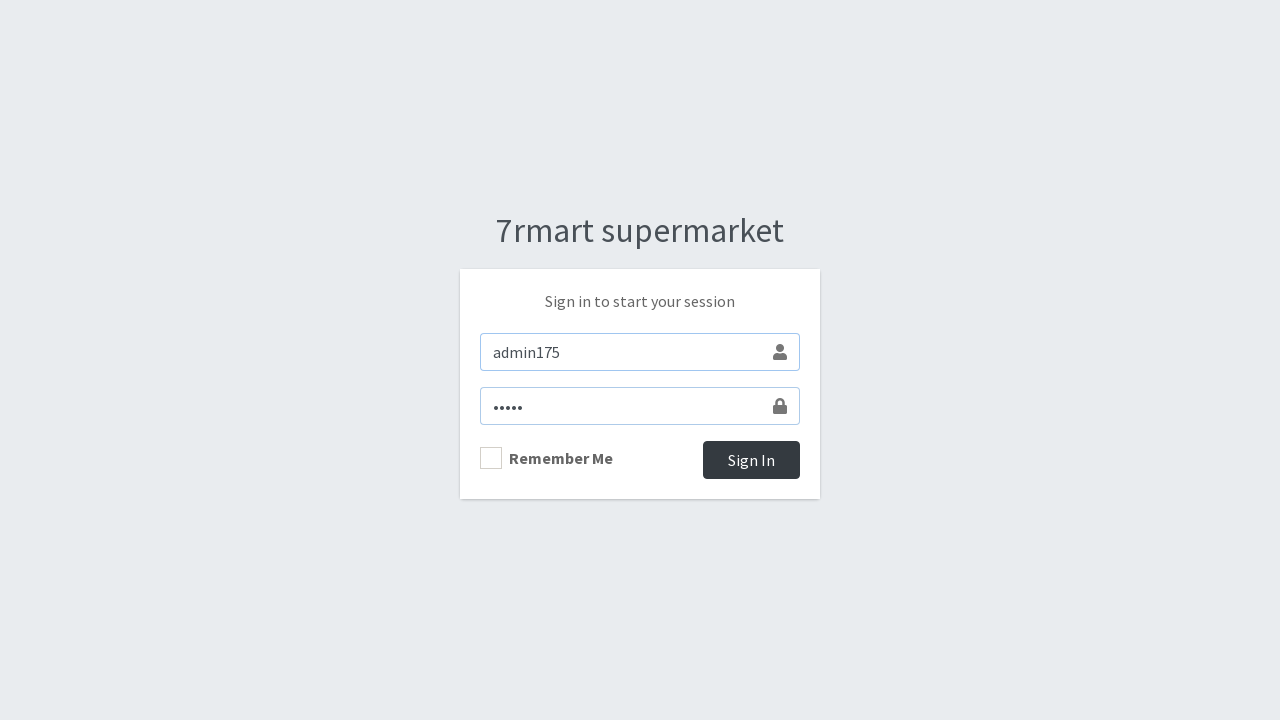

Clicked login button to submit login form at (752, 460) on button[type='submit']
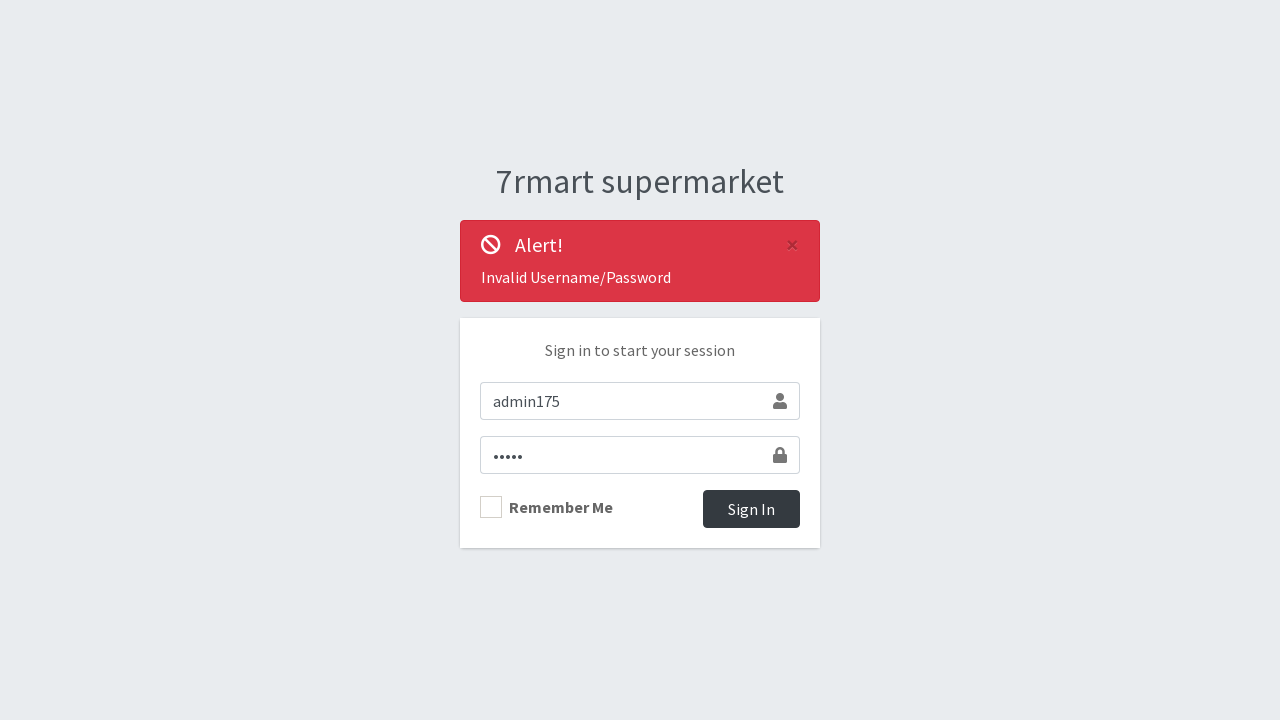

Error alert appeared on page
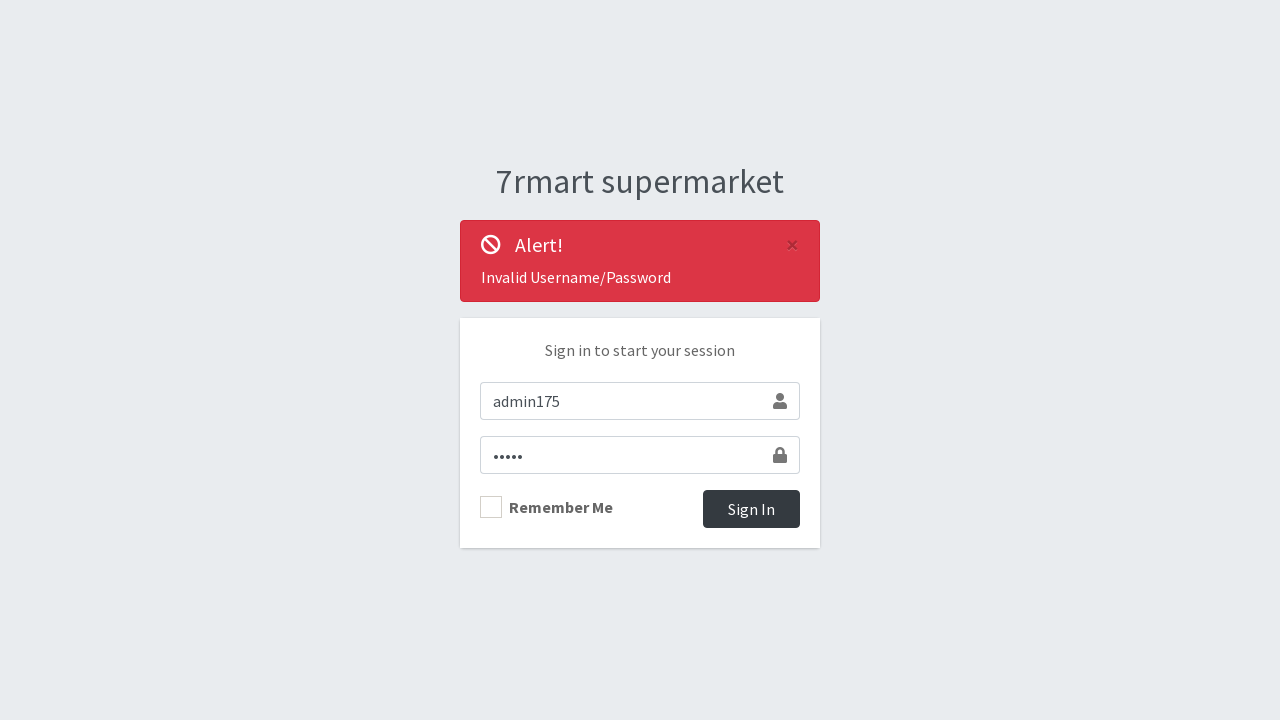

Retrieved error alert text content
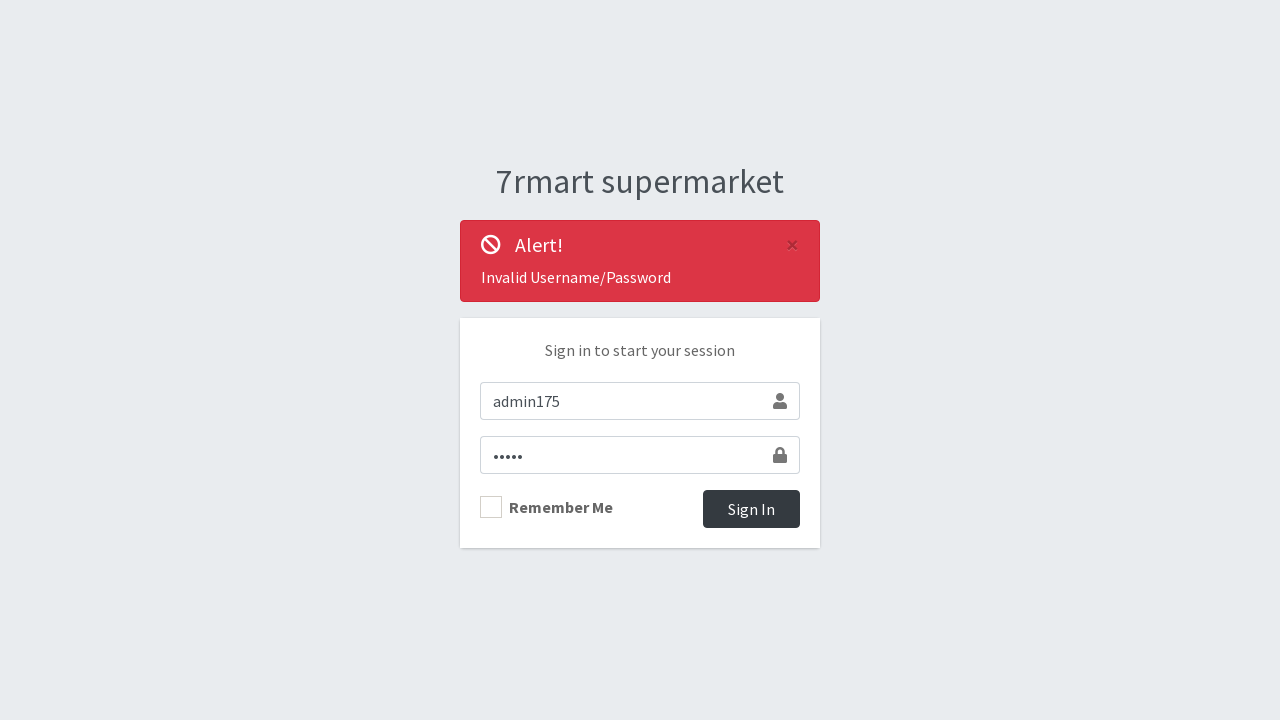

Verified error message contains 'Invalid Username/Password'
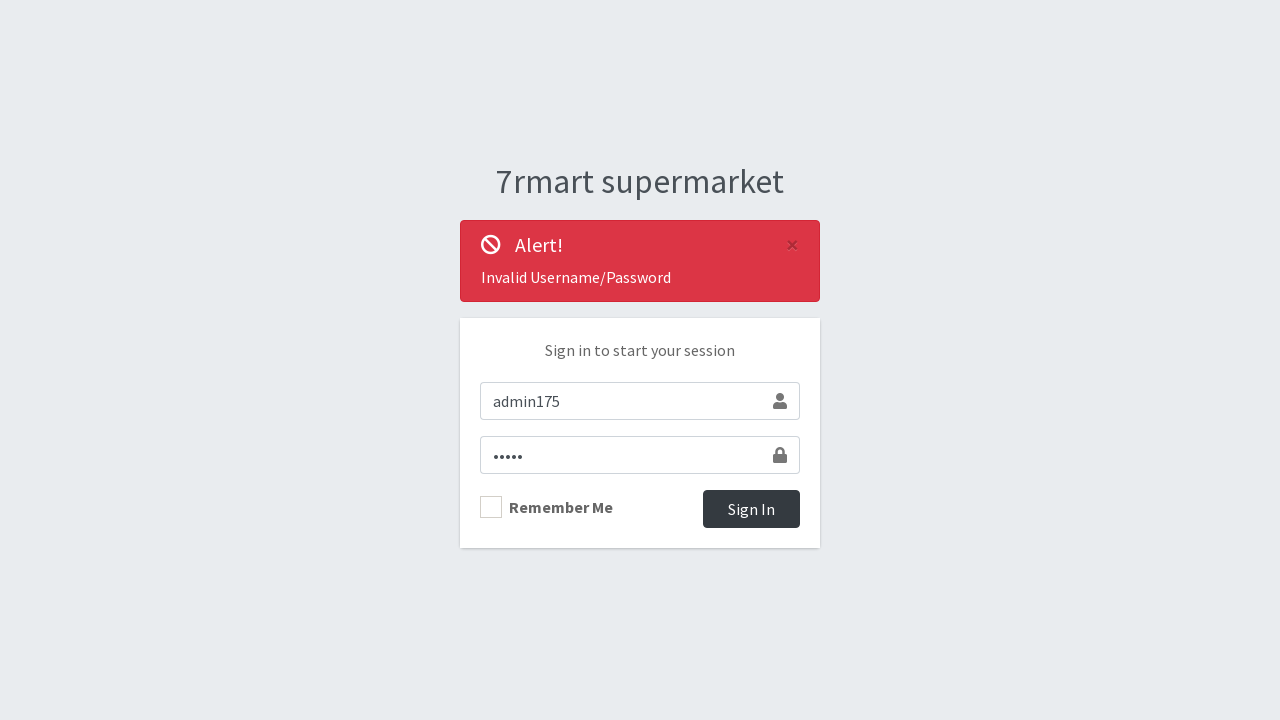

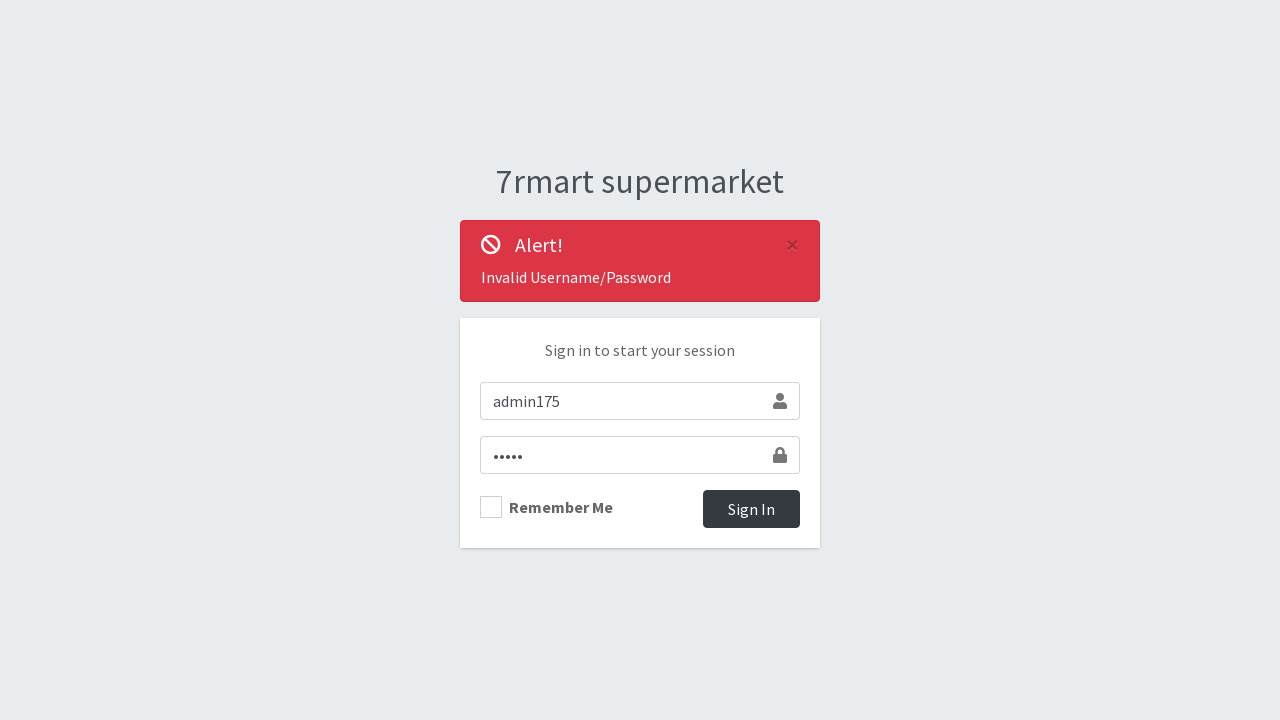